Tests a practice form on demoqa.com by navigating to the Forms section, clicking on Practice Form, and filling out personal information including name, email, gender, mobile number, and date of birth.

Starting URL: https://demoqa.com

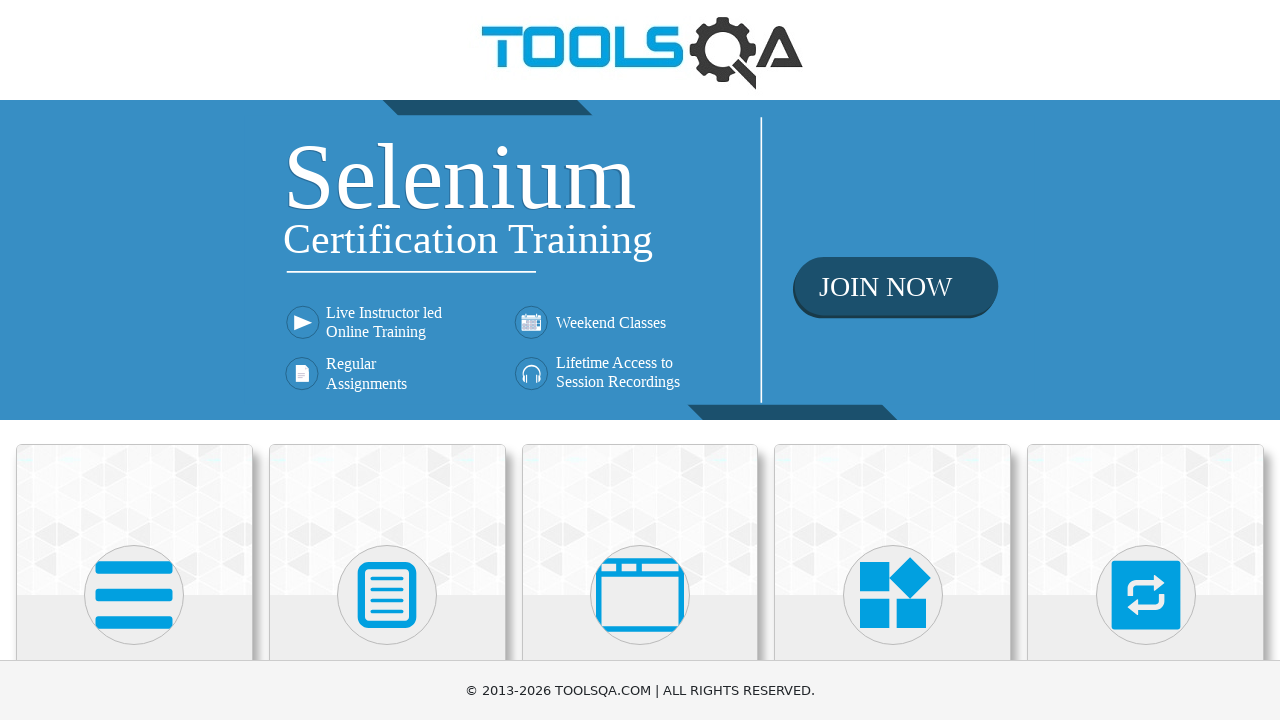

Clicked on Forms card at (387, 360) on xpath=//h5[text()='Forms']
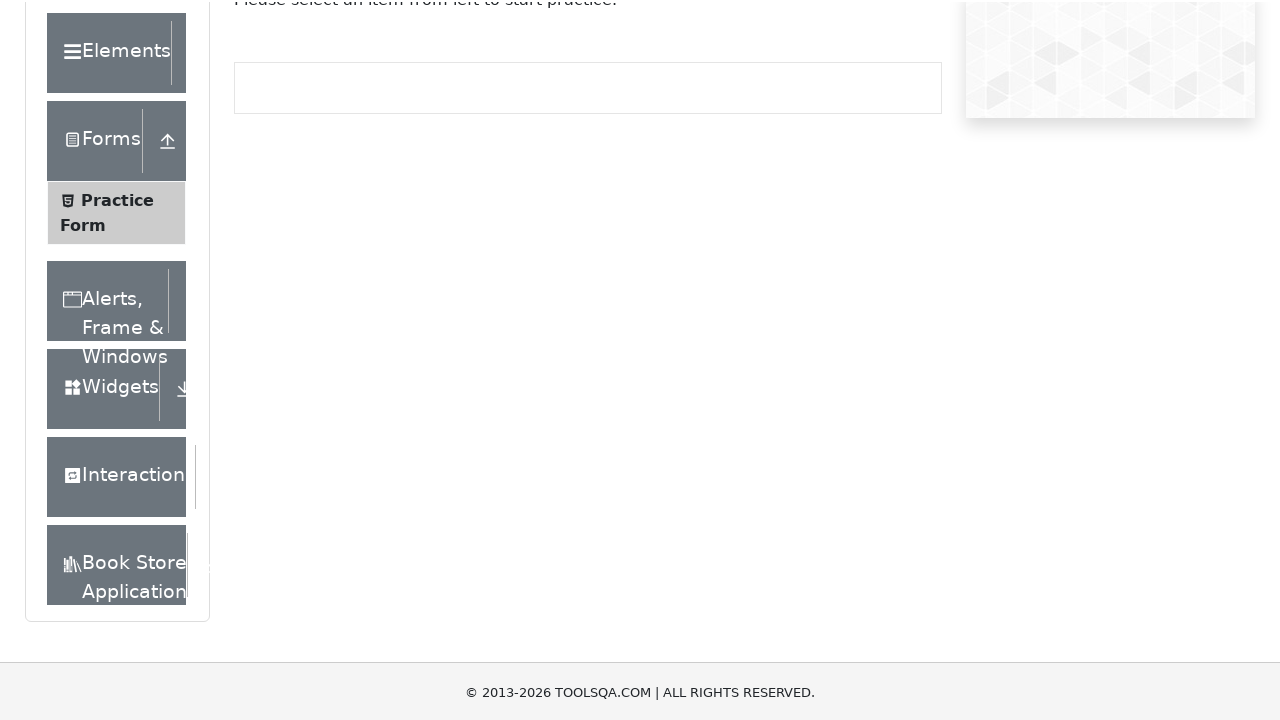

Clicked on Practice Form button at (117, 336) on xpath=//span[text()='Practice Form']
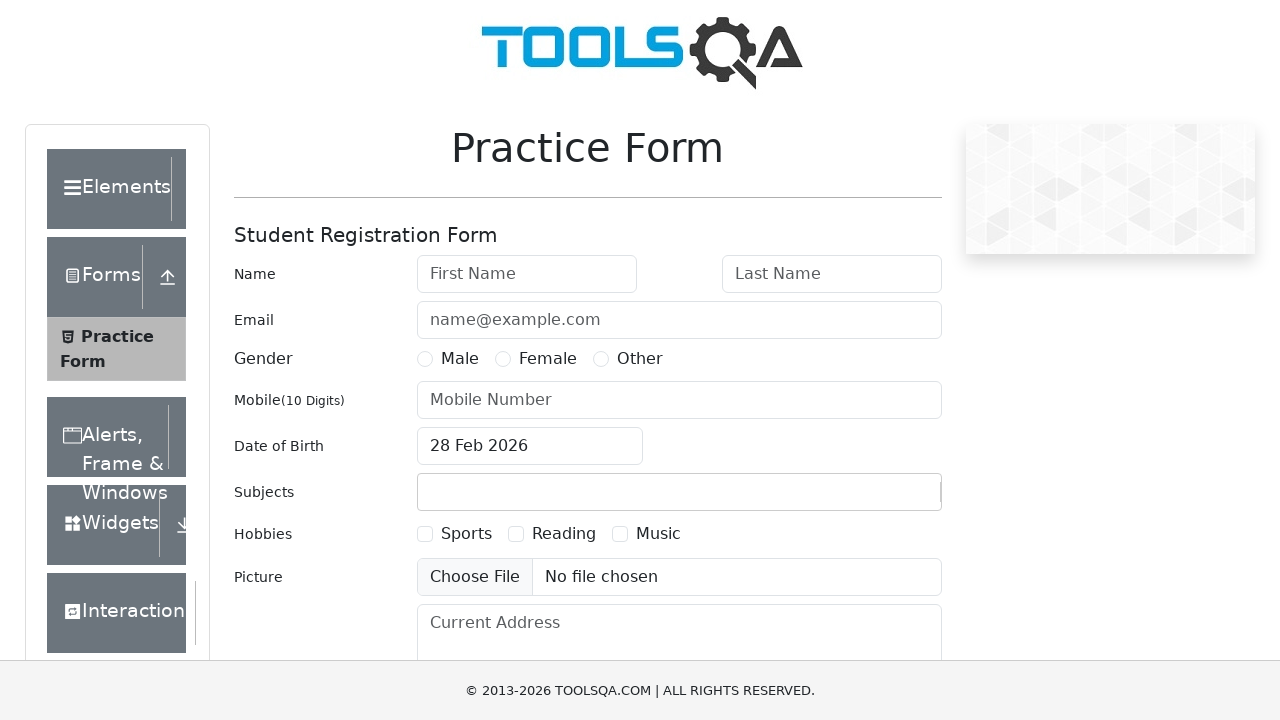

Practice Form loaded successfully
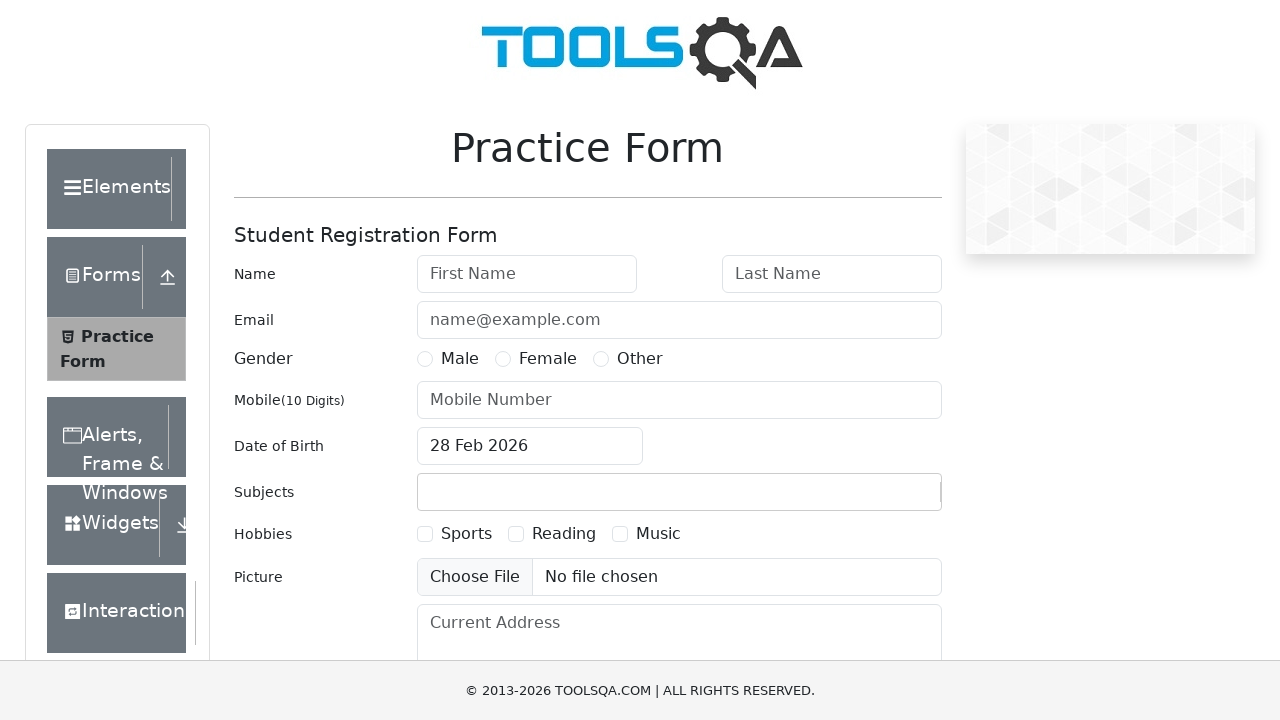

Filled in First Name as 'Manoj' on input[placeholder='First Name']
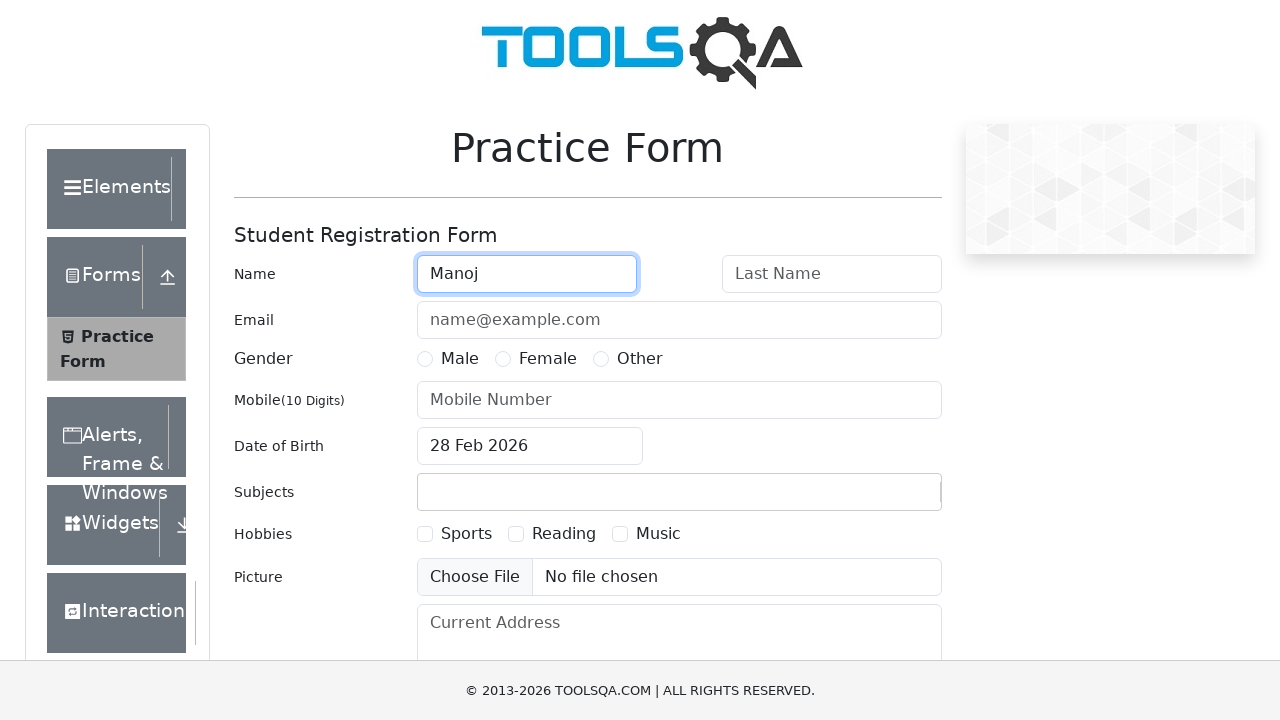

Filled in Last Name as 'Gautam' on input[placeholder='Last Name']
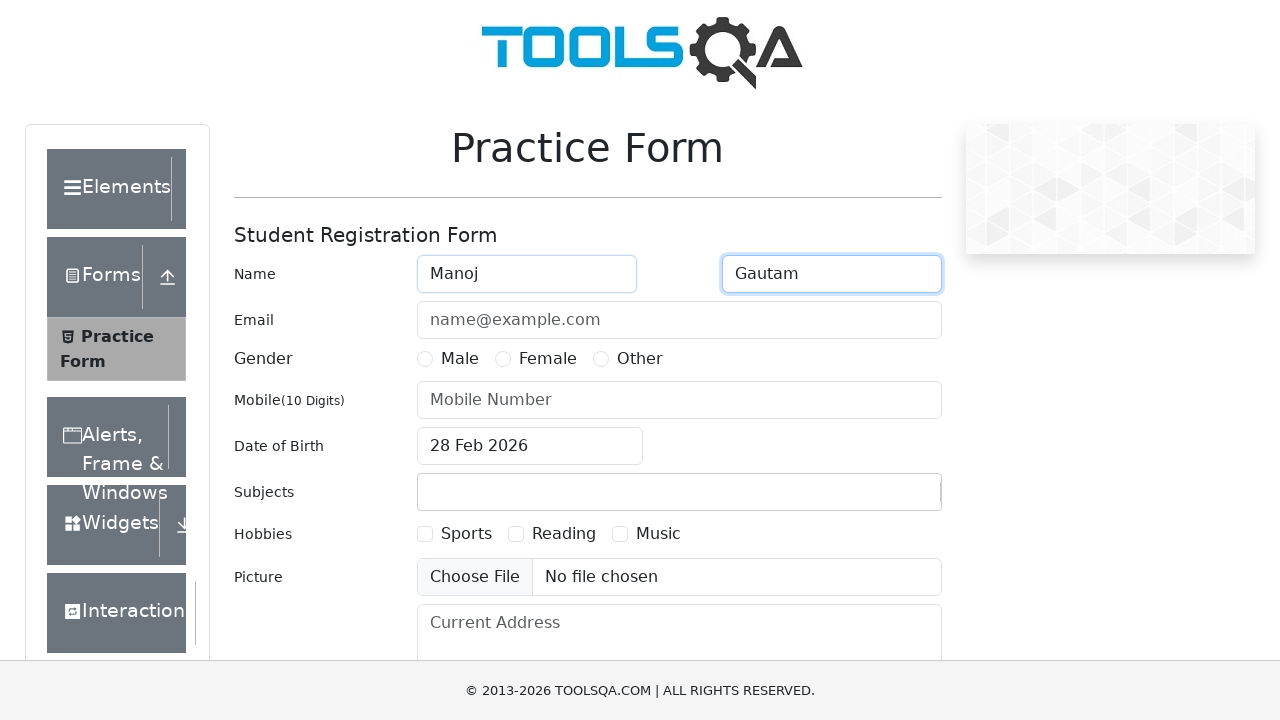

Filled in Email as 'dreams.manojko@gmail.com' on #userEmail
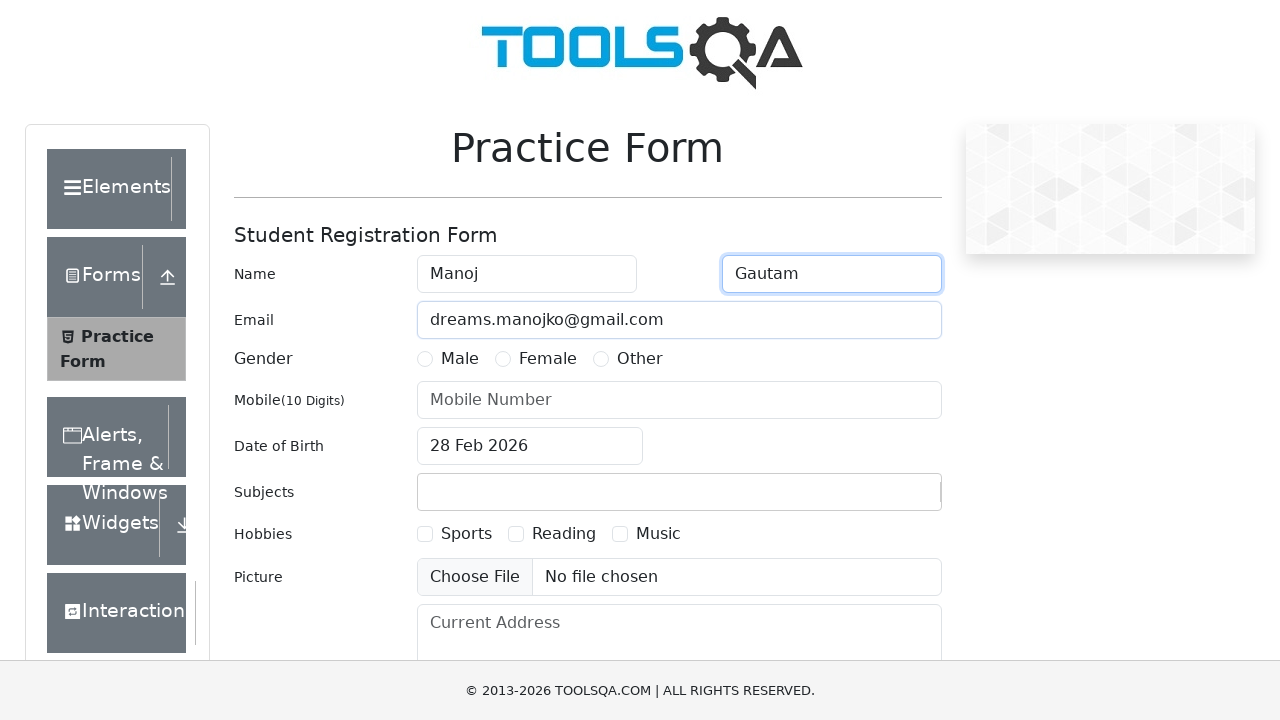

Selected Male gender at (460, 359) on label[for='gender-radio-1']
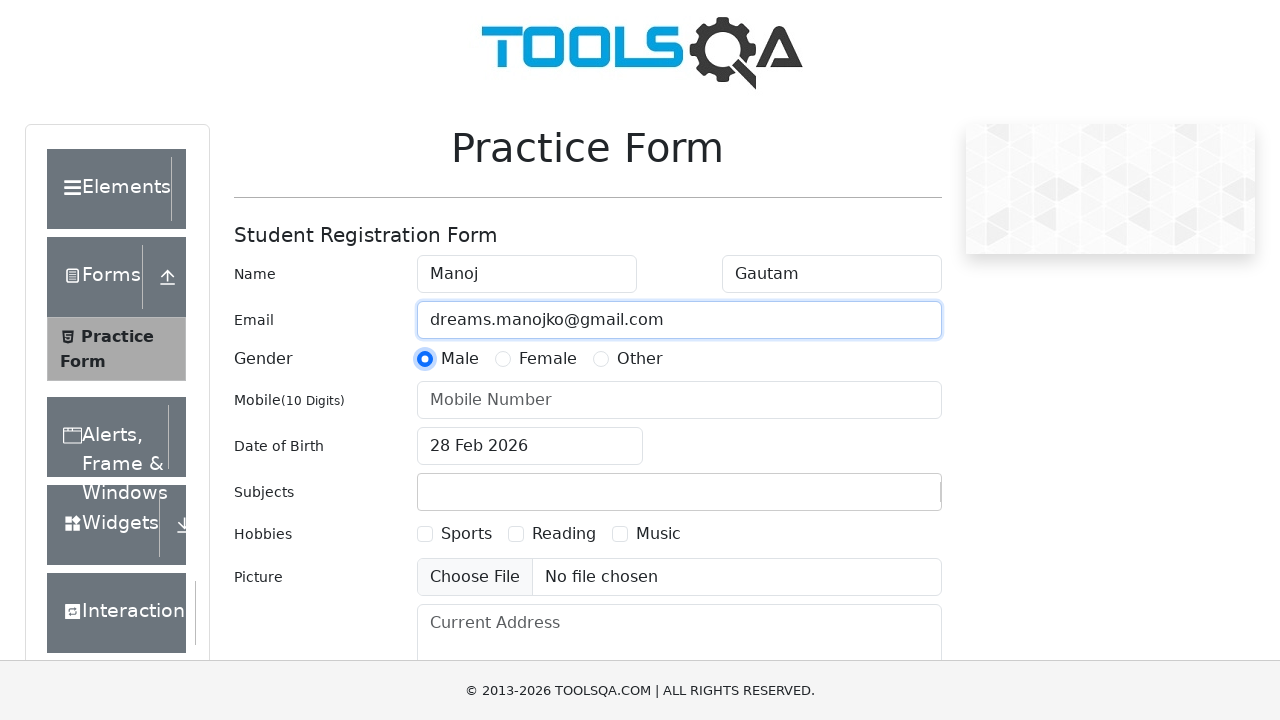

Filled in Mobile Number as '9817016782' on #userNumber
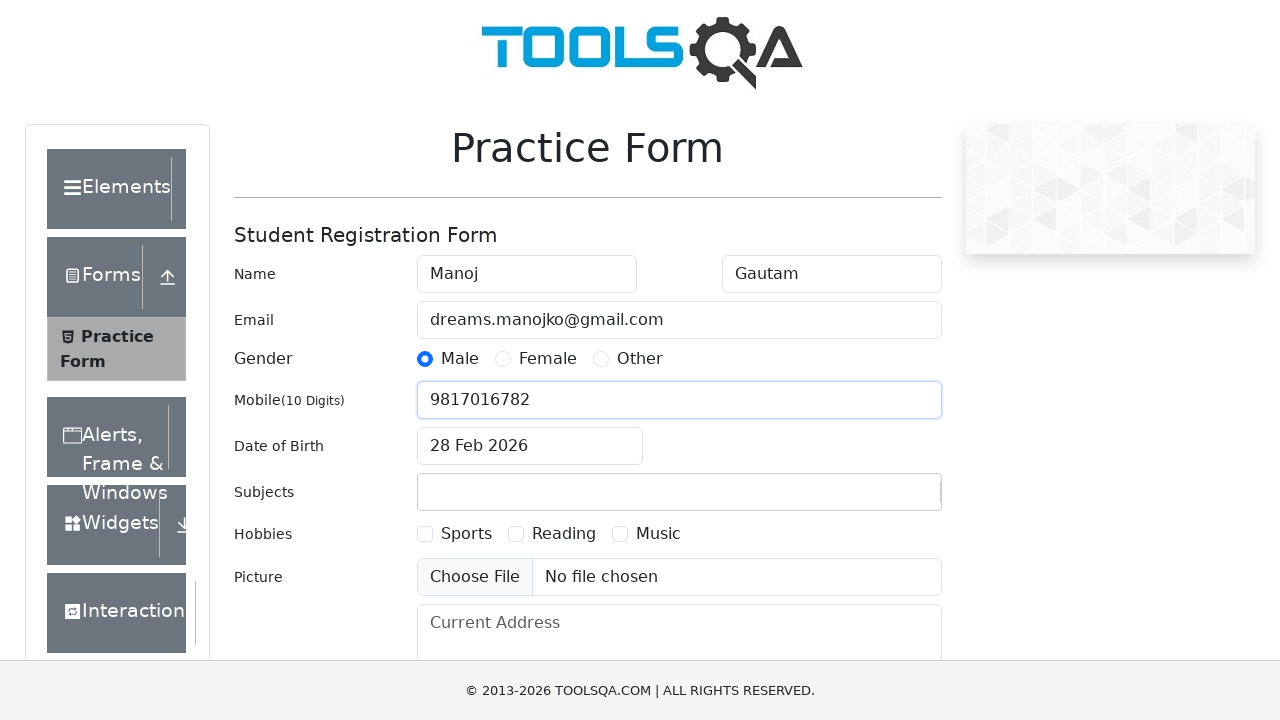

Opened Date of Birth picker at (530, 446) on #dateOfBirthInput
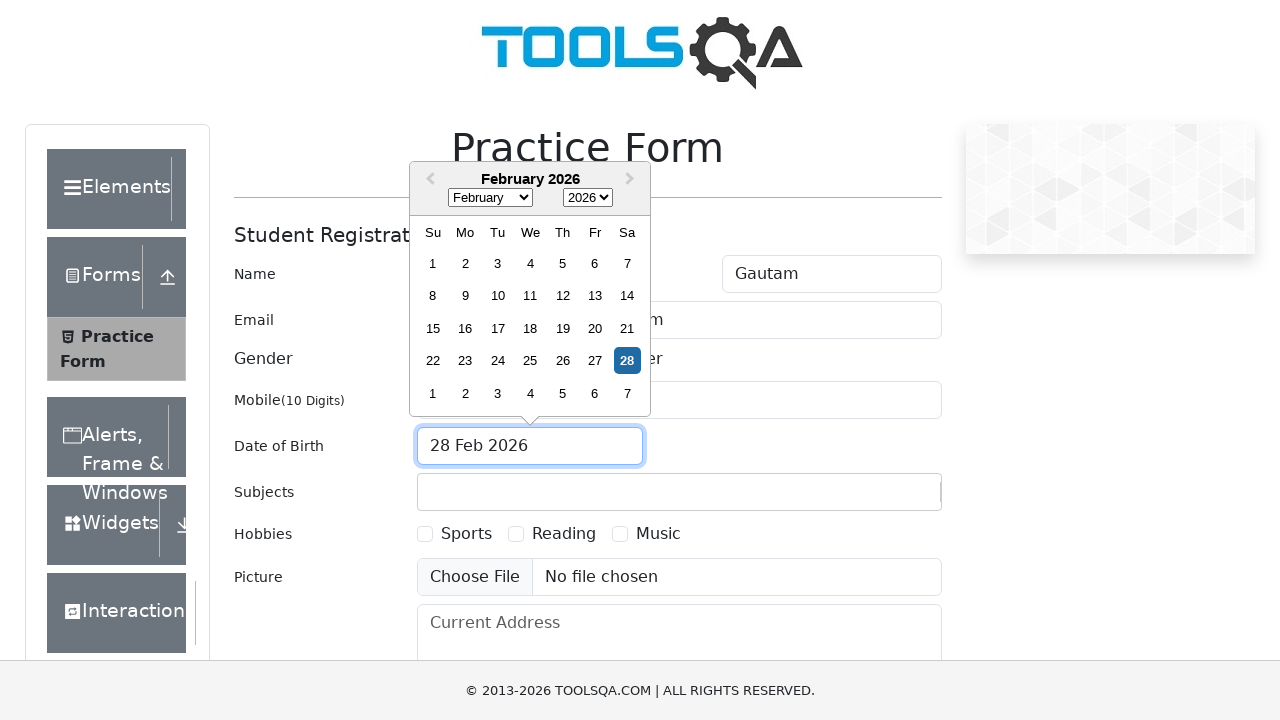

Selected year 1994 on .react-datepicker__year-select
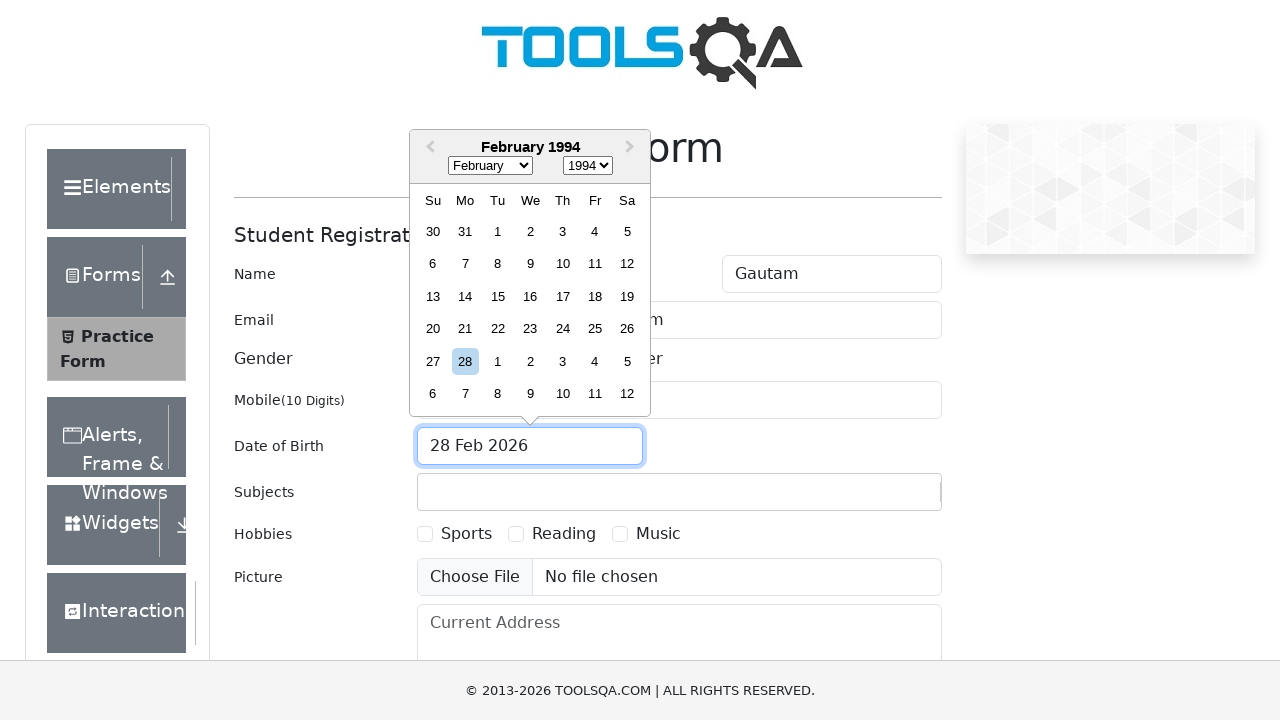

Selected month September on .react-datepicker__month-select
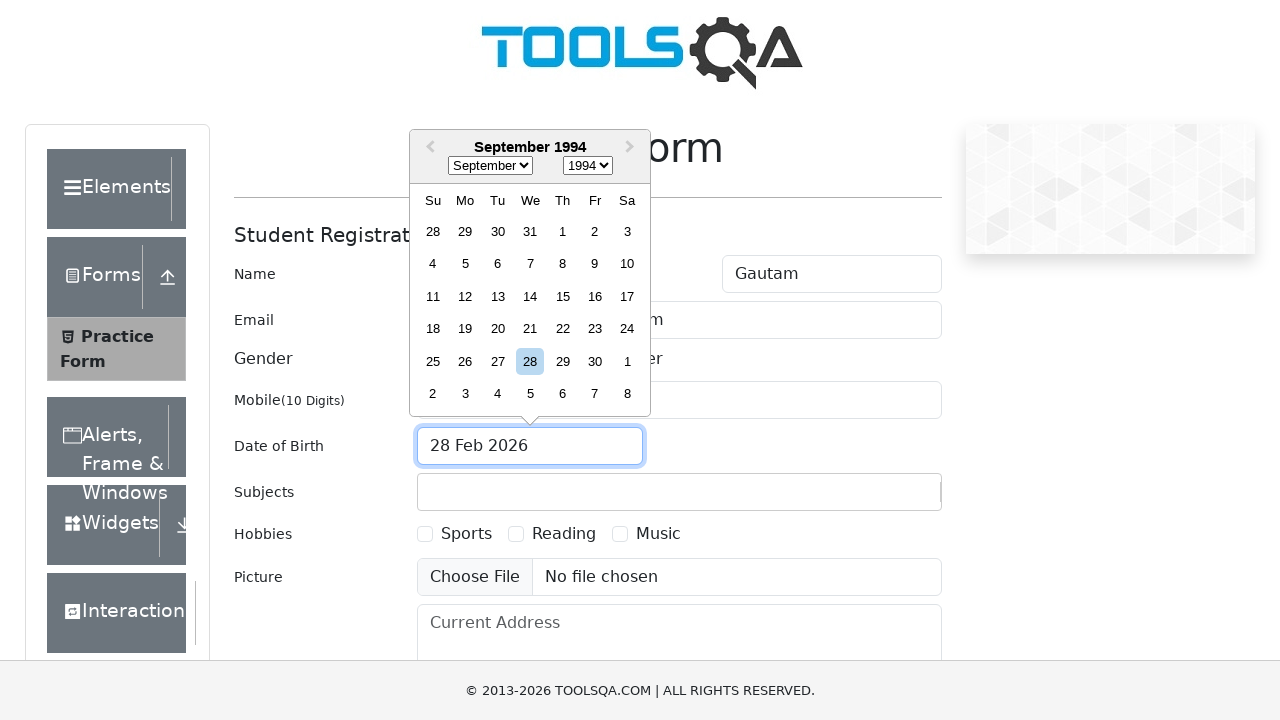

Selected day 20 at (498, 329) on .react-datepicker__day--020:not(.react-datepicker__day--outside-month)
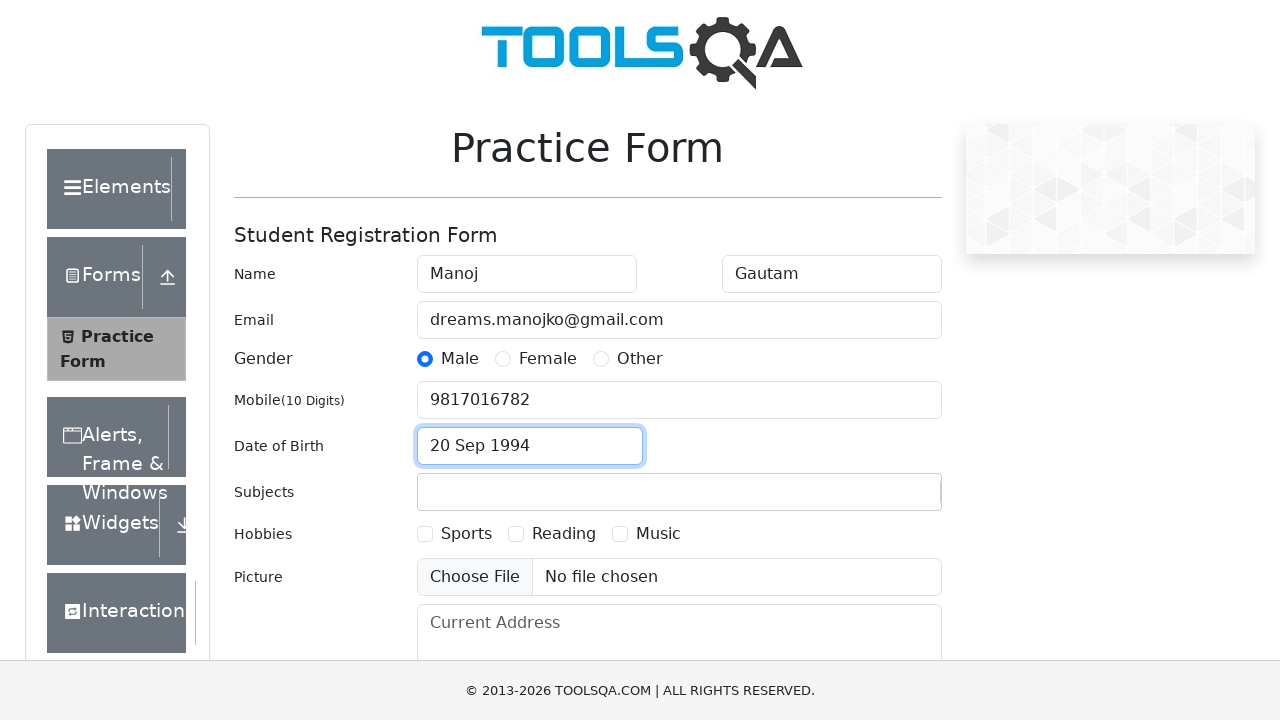

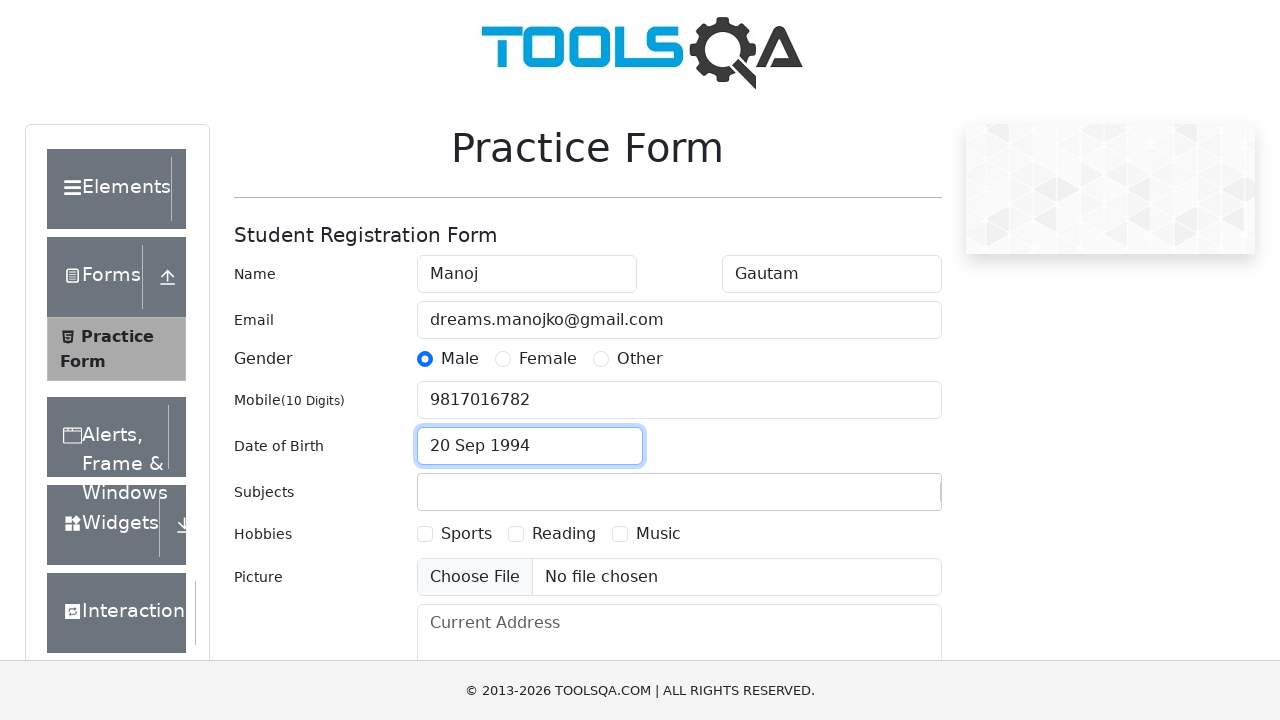